Tests filling an email input field on the DemoQA text box practice page using the ID locator.

Starting URL: https://demoqa.com/text-box

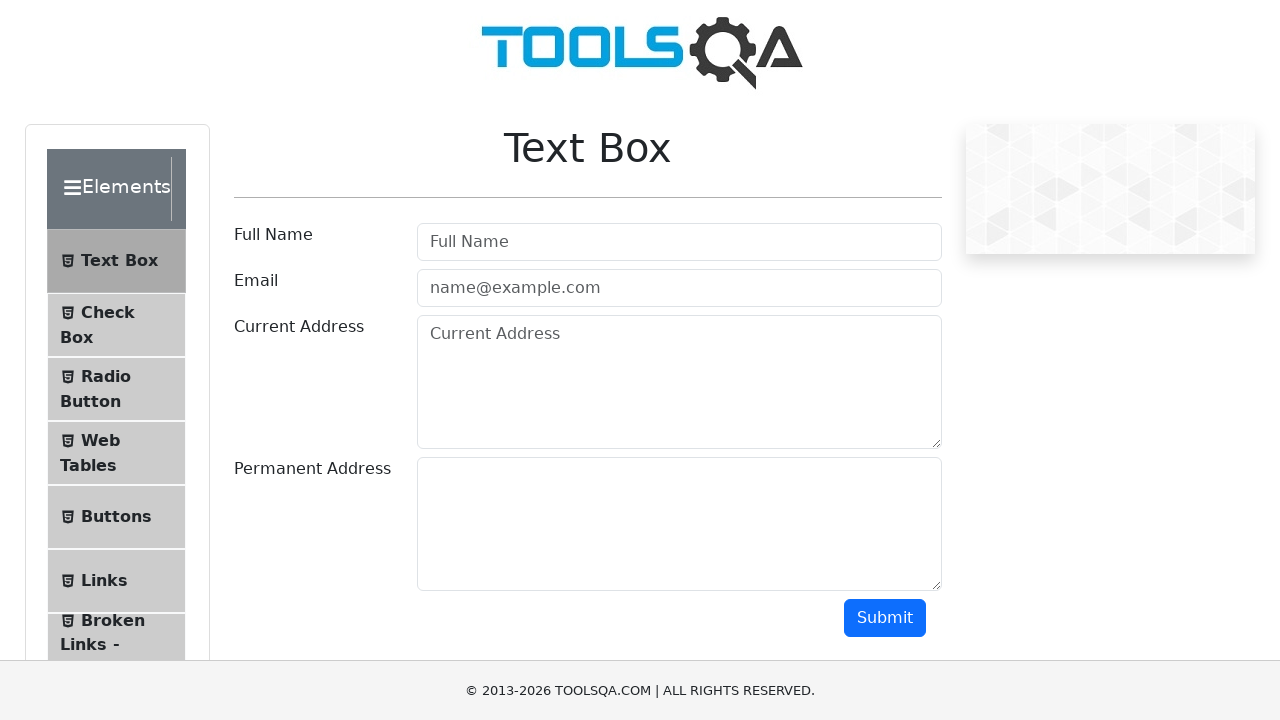

Filled email field with 'sumit@gmail.com' using ID locator on #userEmail
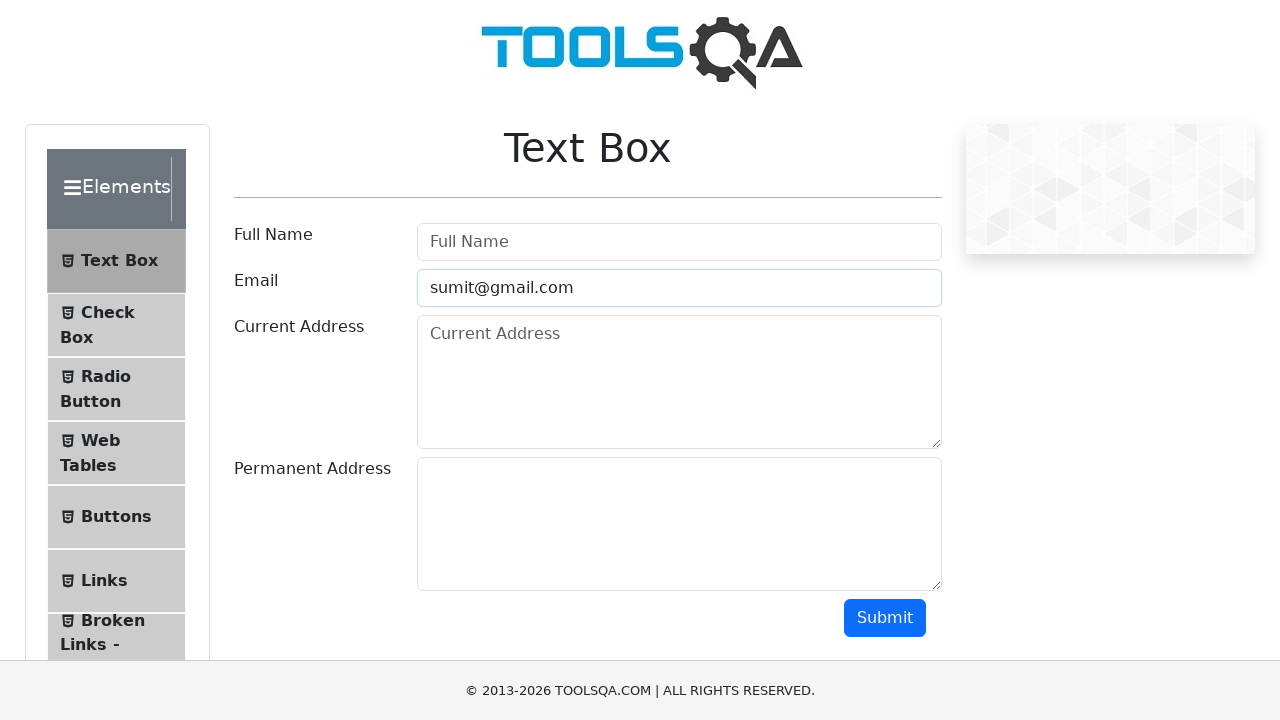

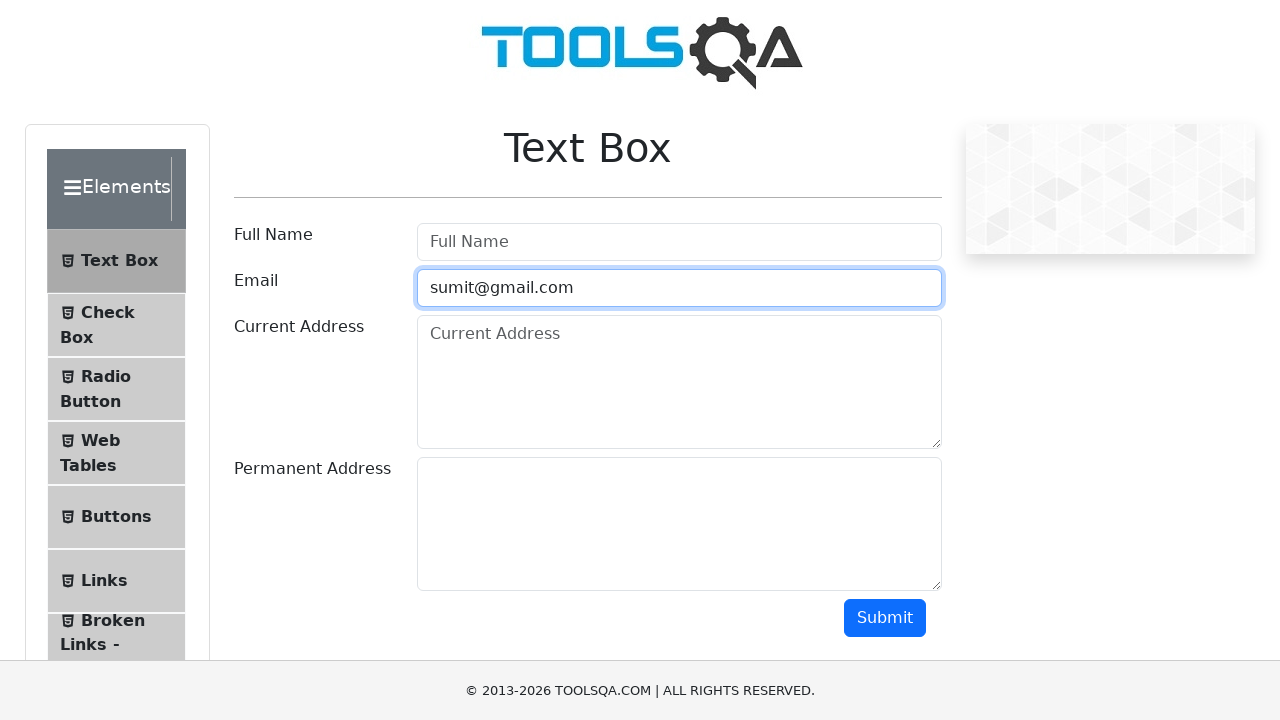